Tests iframe handling by switching to a demo frame, verifying an element is displayed inside the frame, then switching back to the main content and clicking a sidebar navigation link.

Starting URL: https://jqueryui.com/draggable/

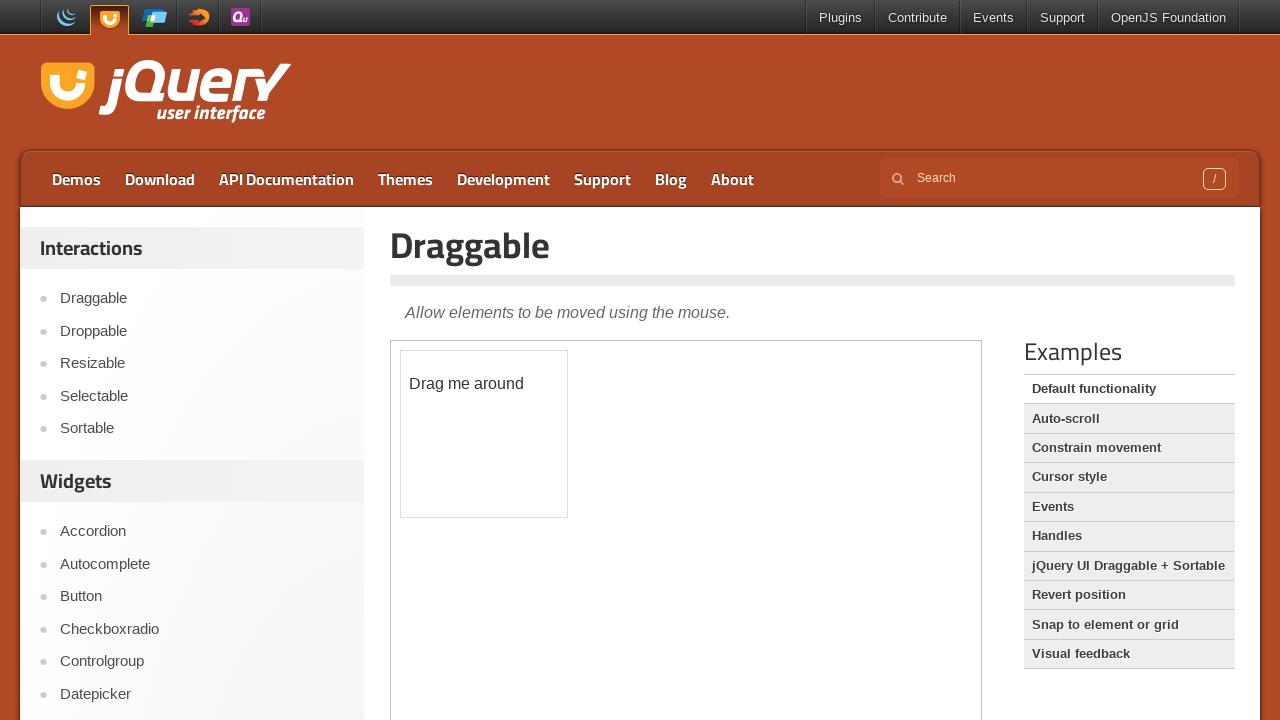

Navigated to jQuery UI draggable demo page
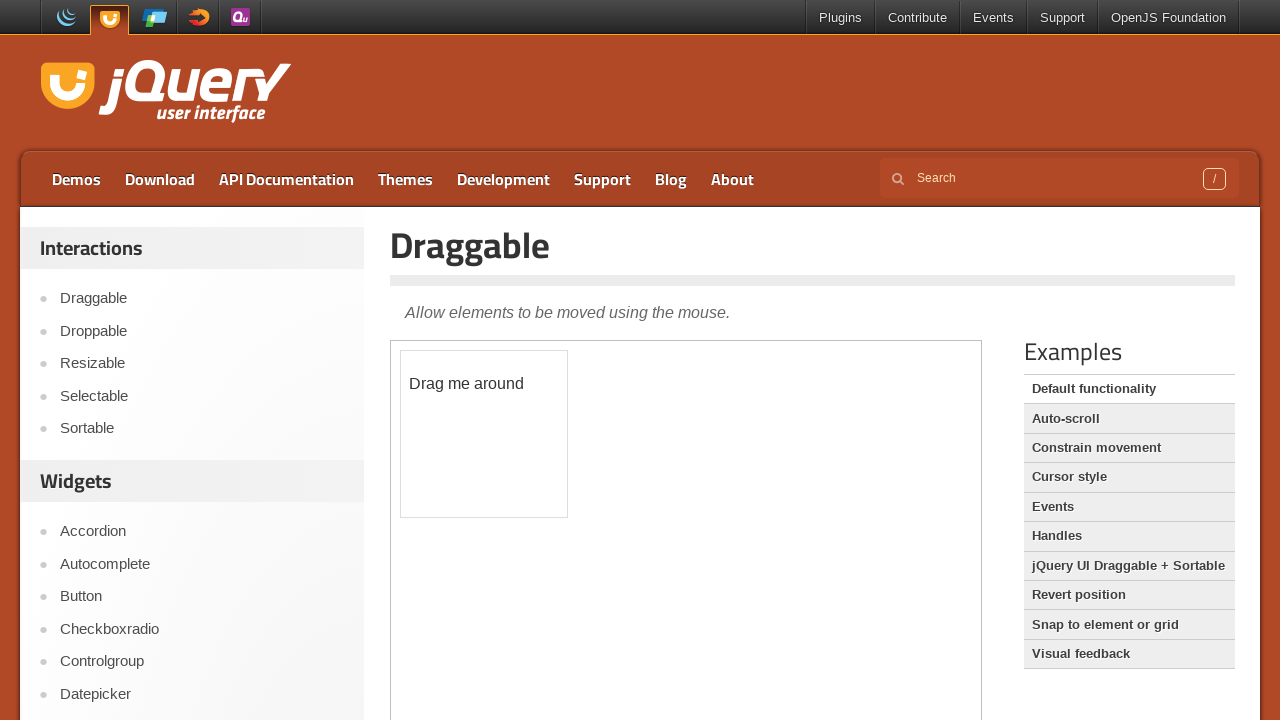

Located demo iframe
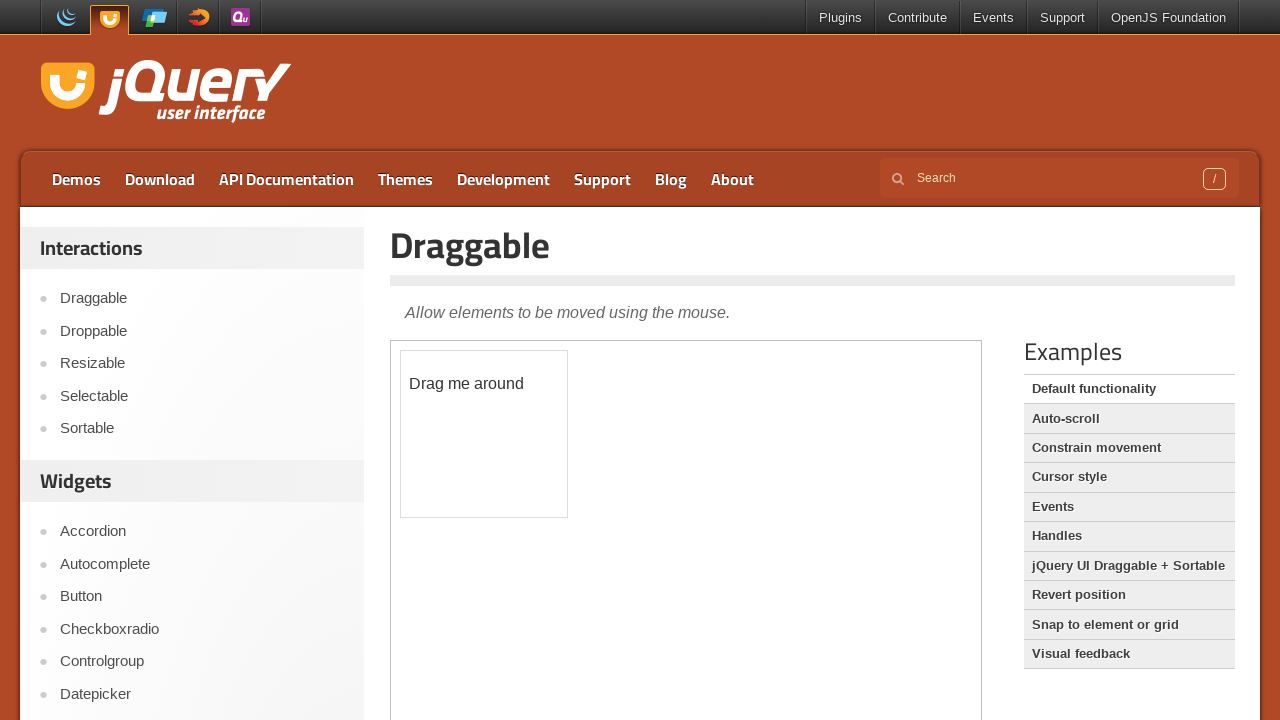

Waited for draggable element to become visible in demo frame
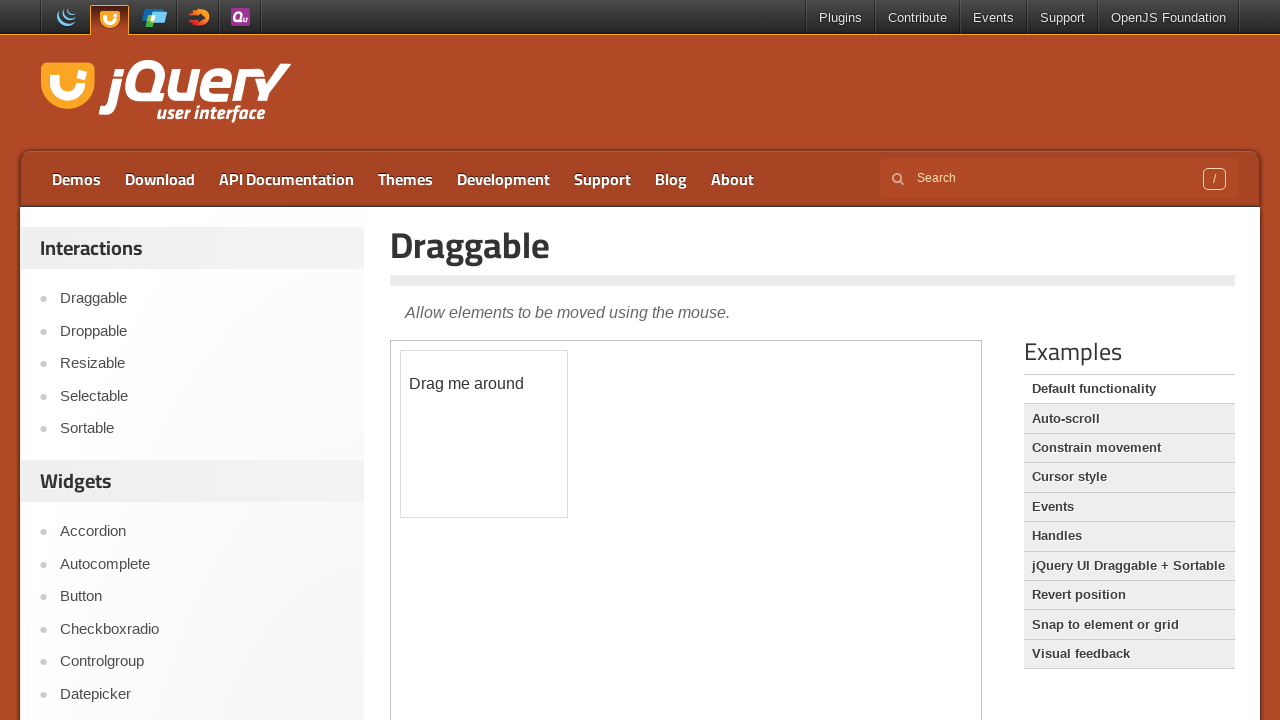

Verified draggable element is visible inside the demo frame
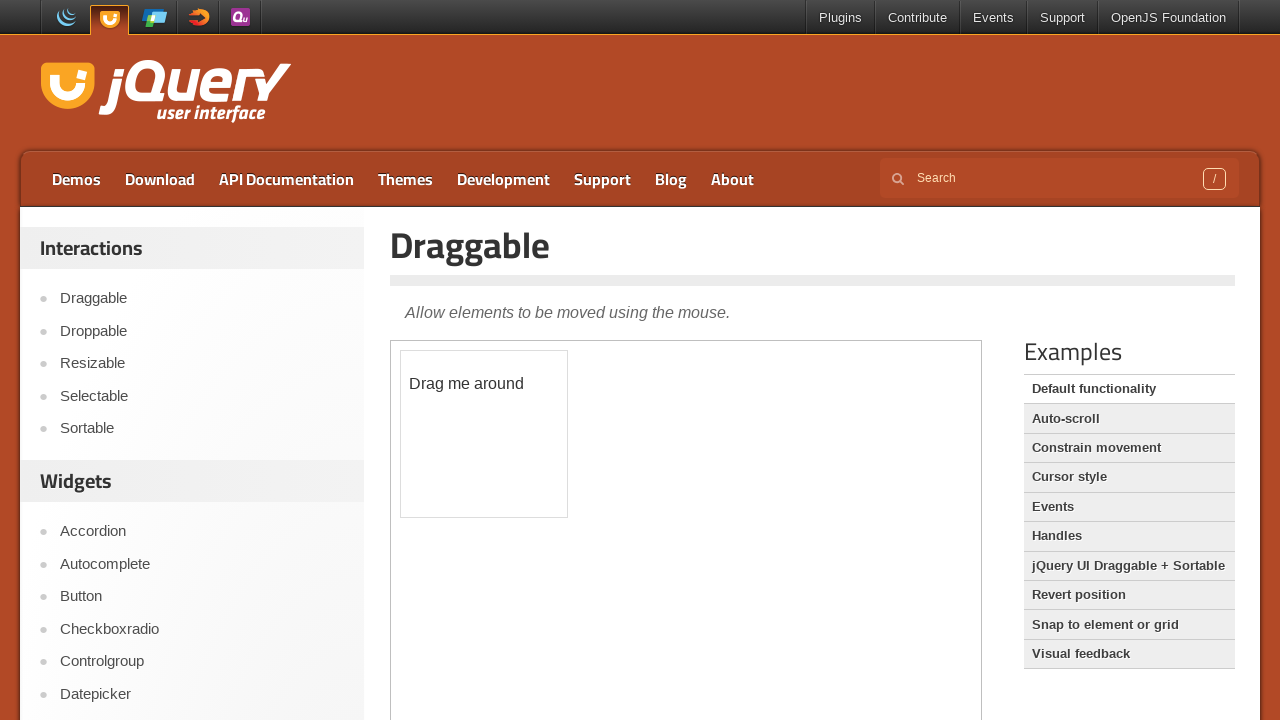

Clicked on Droppable navigation link in sidebar at (202, 429) on #sidebar aside:first-of-type ul li:nth-child(5) a
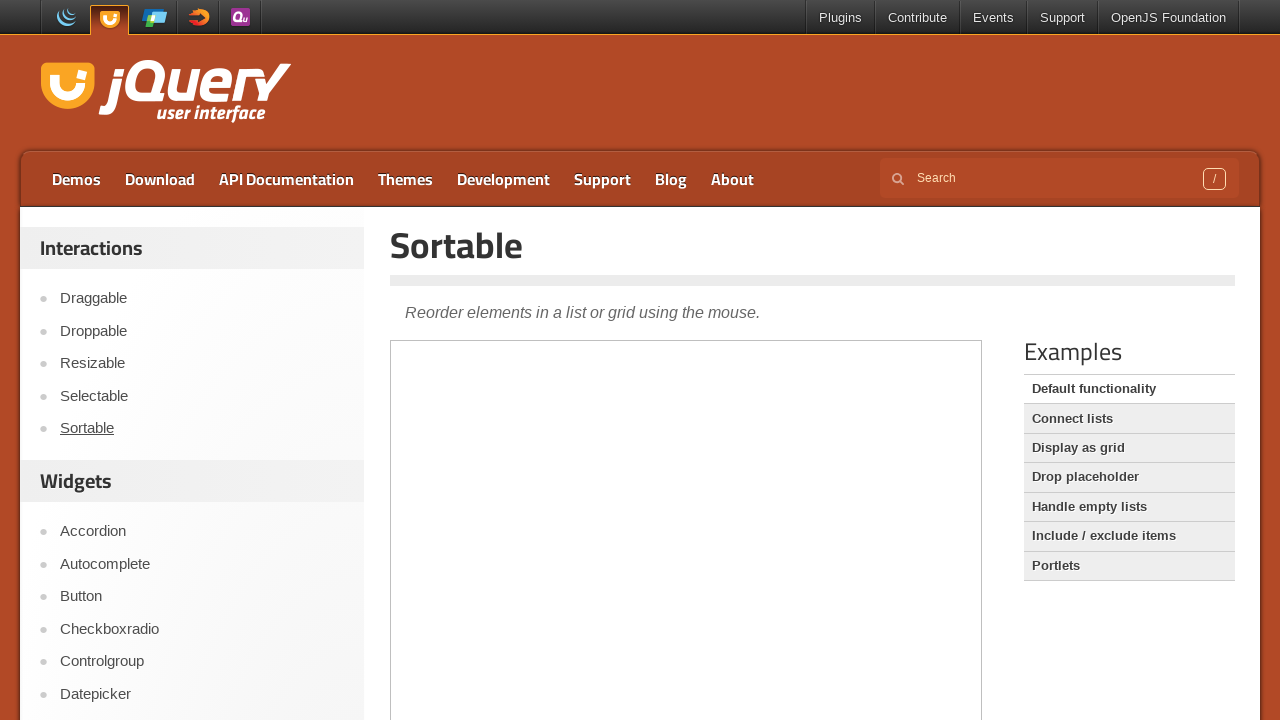

Waited for page to load after navigation
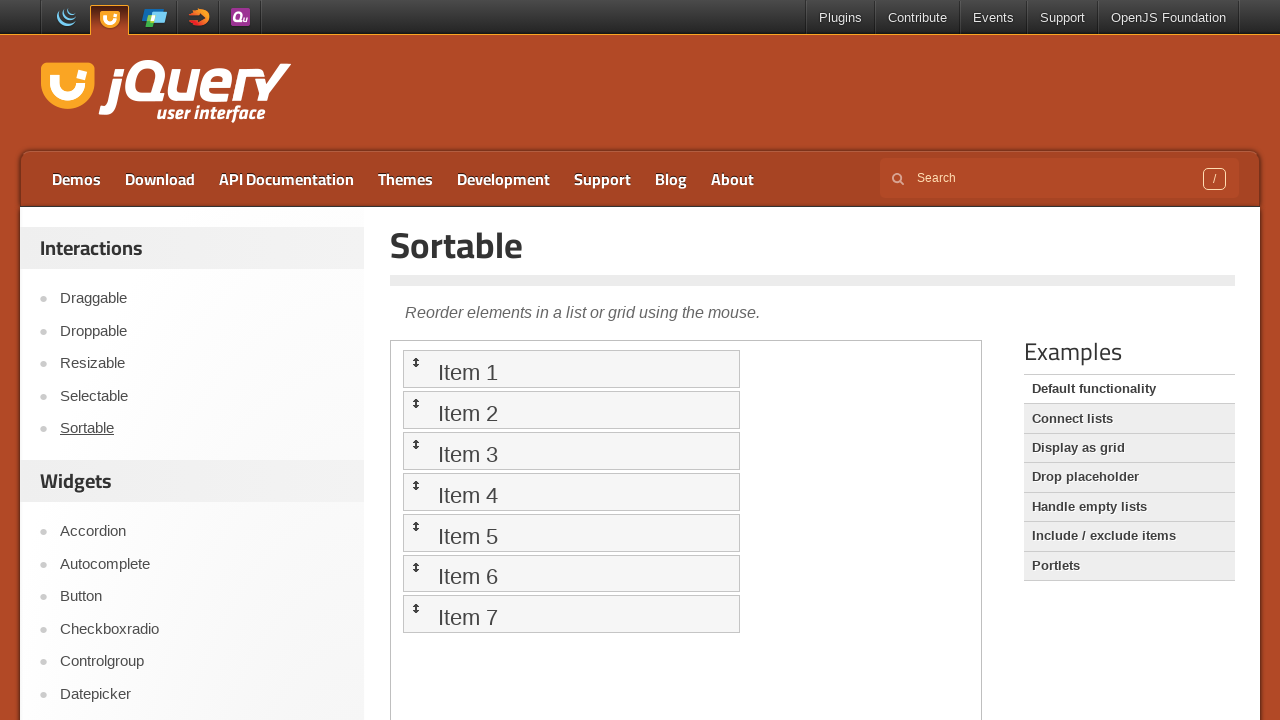

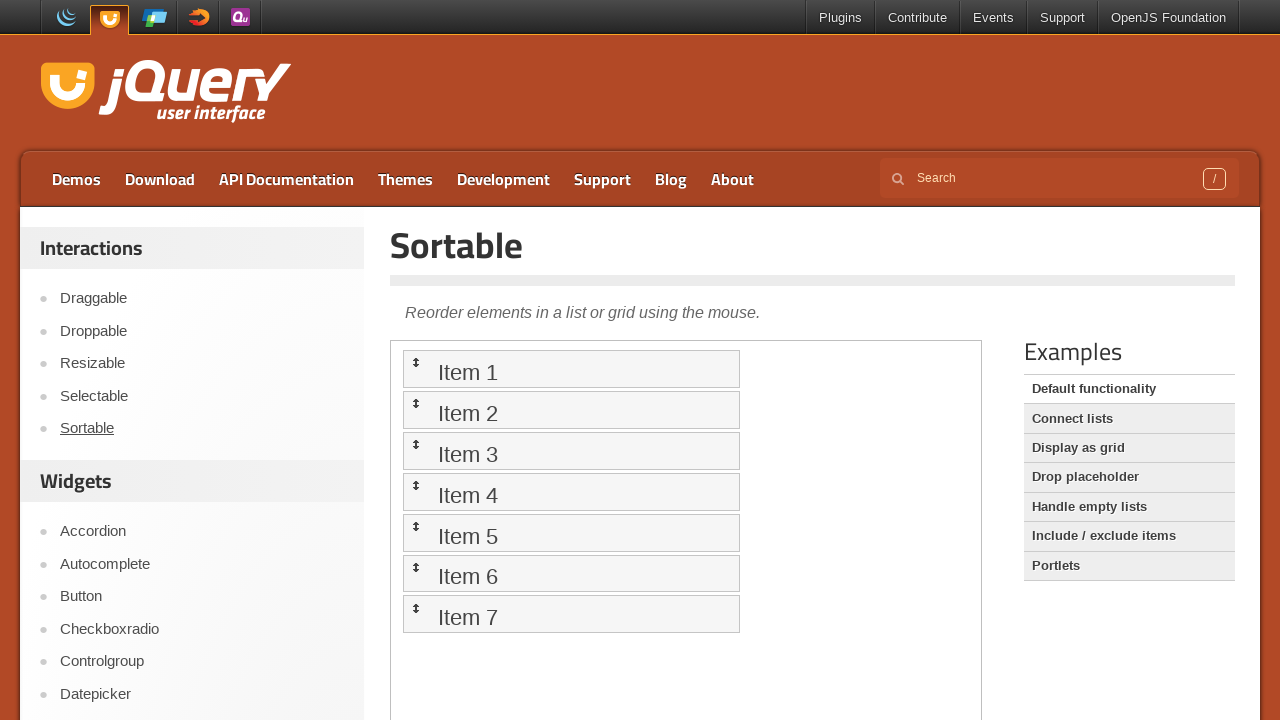